Prints all rows of Employee Basic Table using a single loop on table rows

Starting URL: http://automationbykrishna.com/

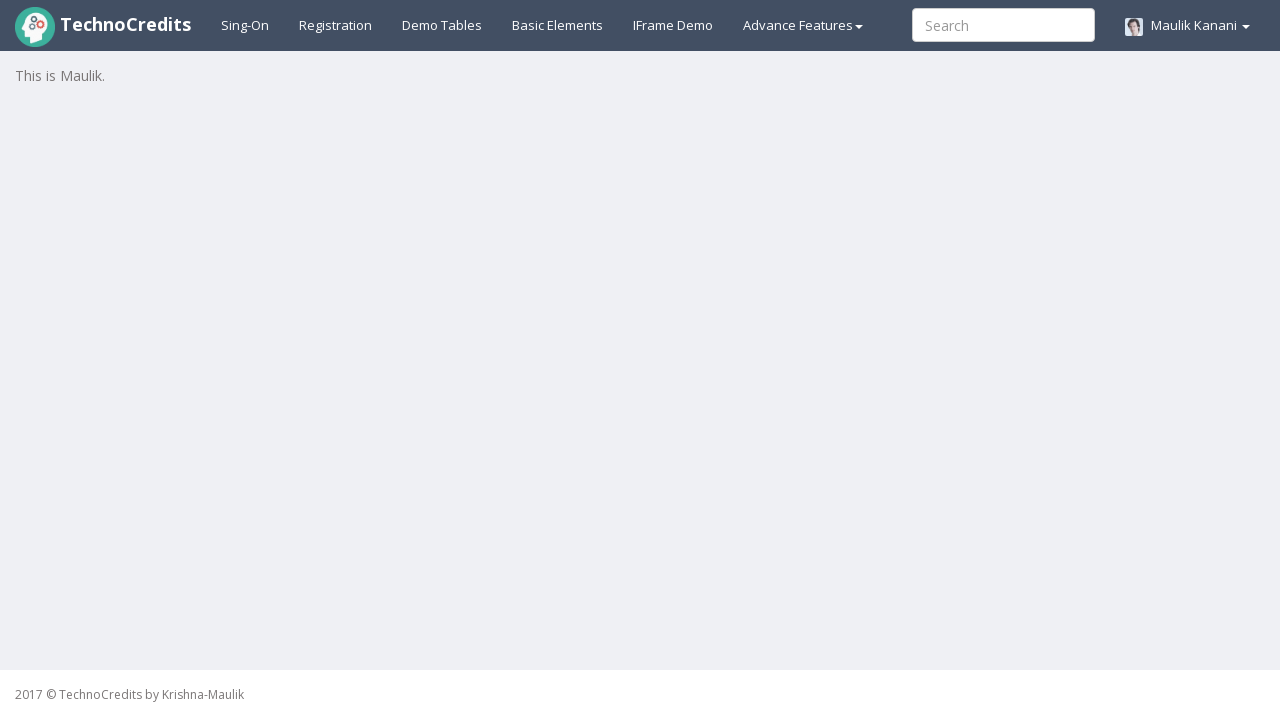

Clicked demotable link to navigate to table page at (442, 25) on a#demotable
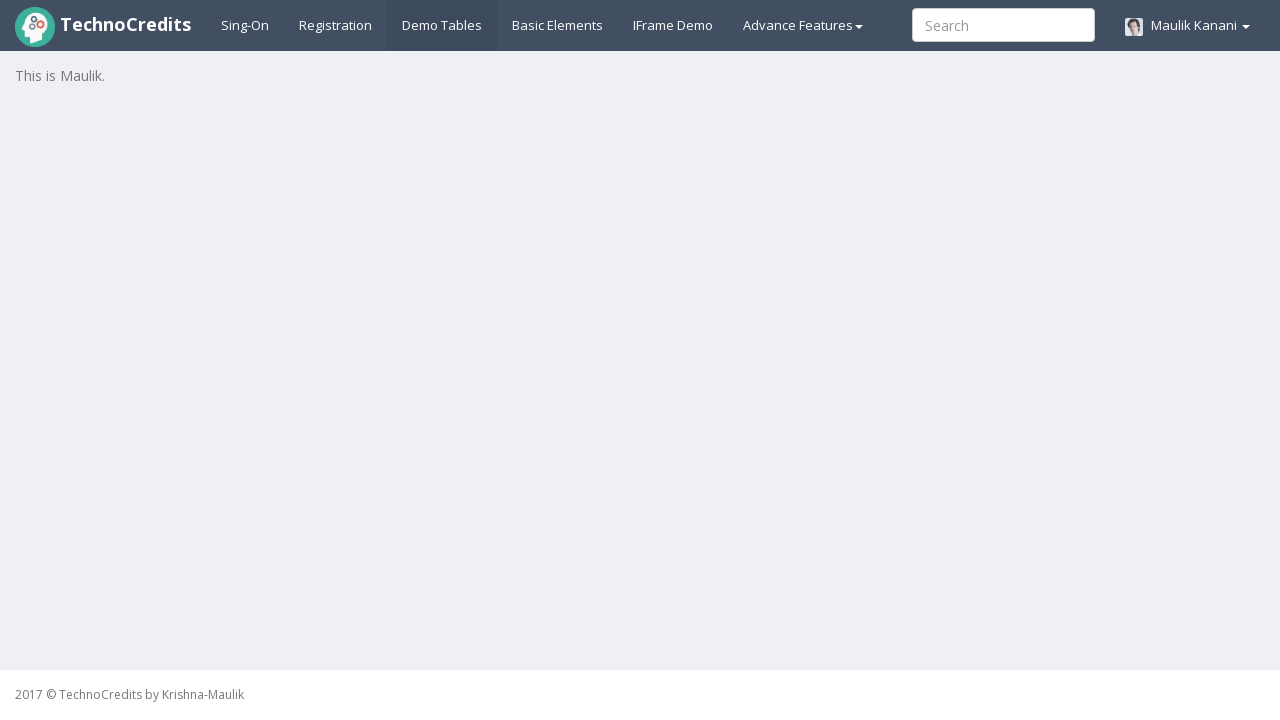

Employee Basic Table loaded successfully
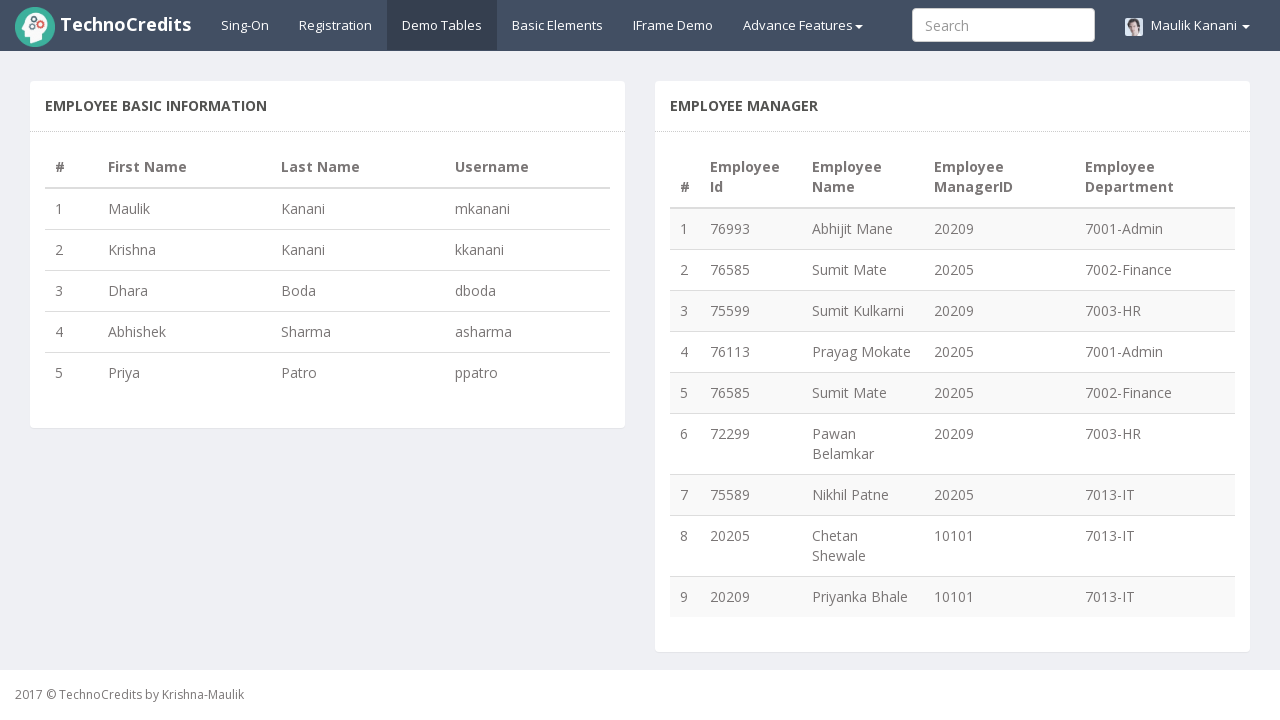

Located all 5 rows in Employee Basic Table
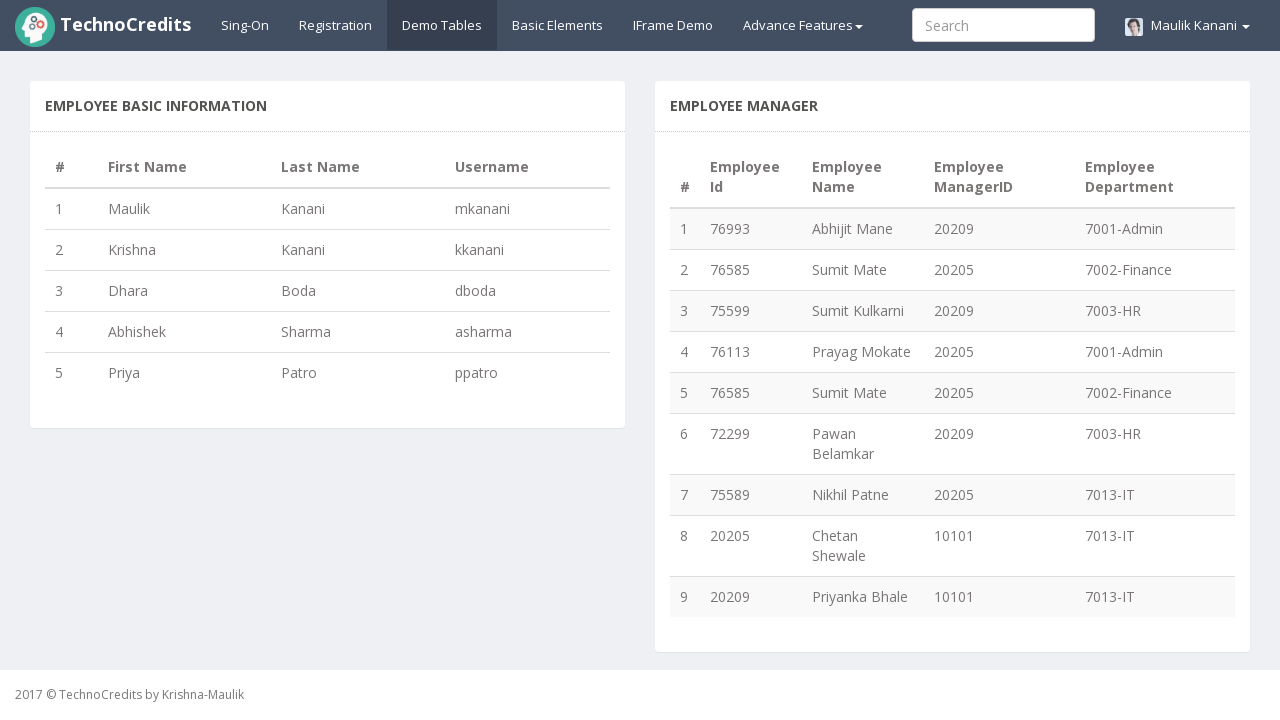

Extracted and printed text content from row 1 of Employee Basic Table
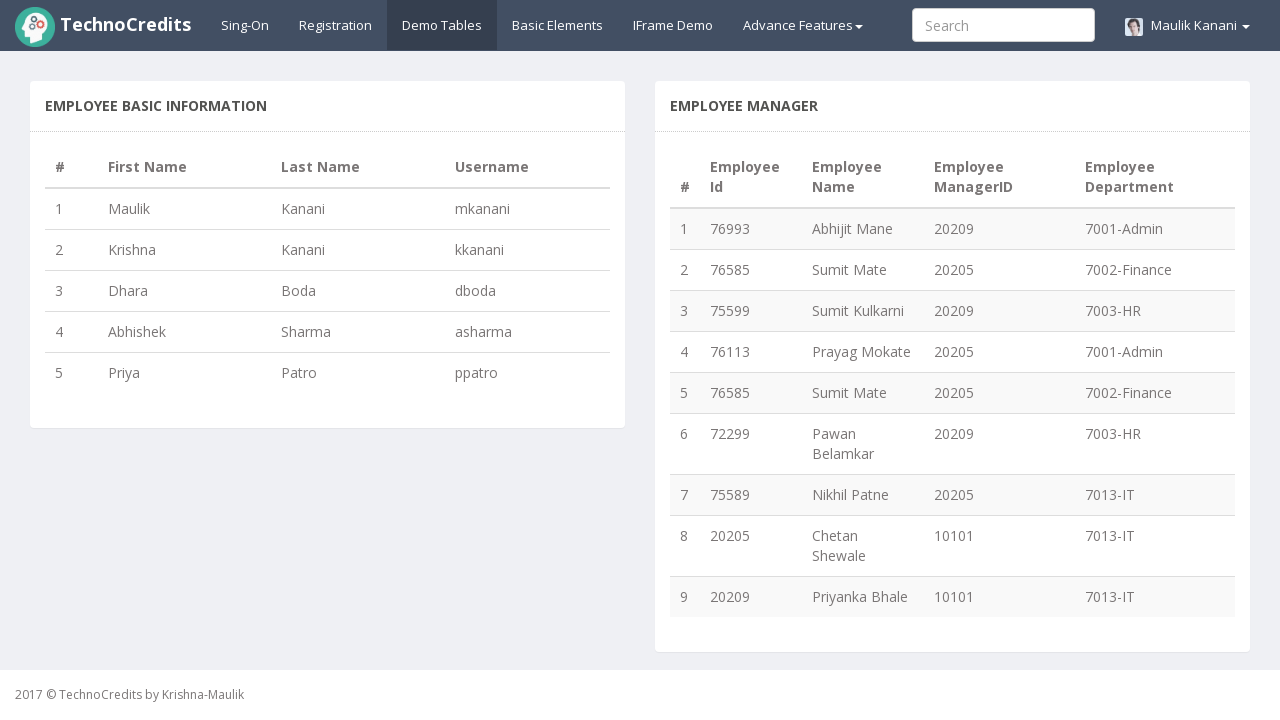

Extracted and printed text content from row 2 of Employee Basic Table
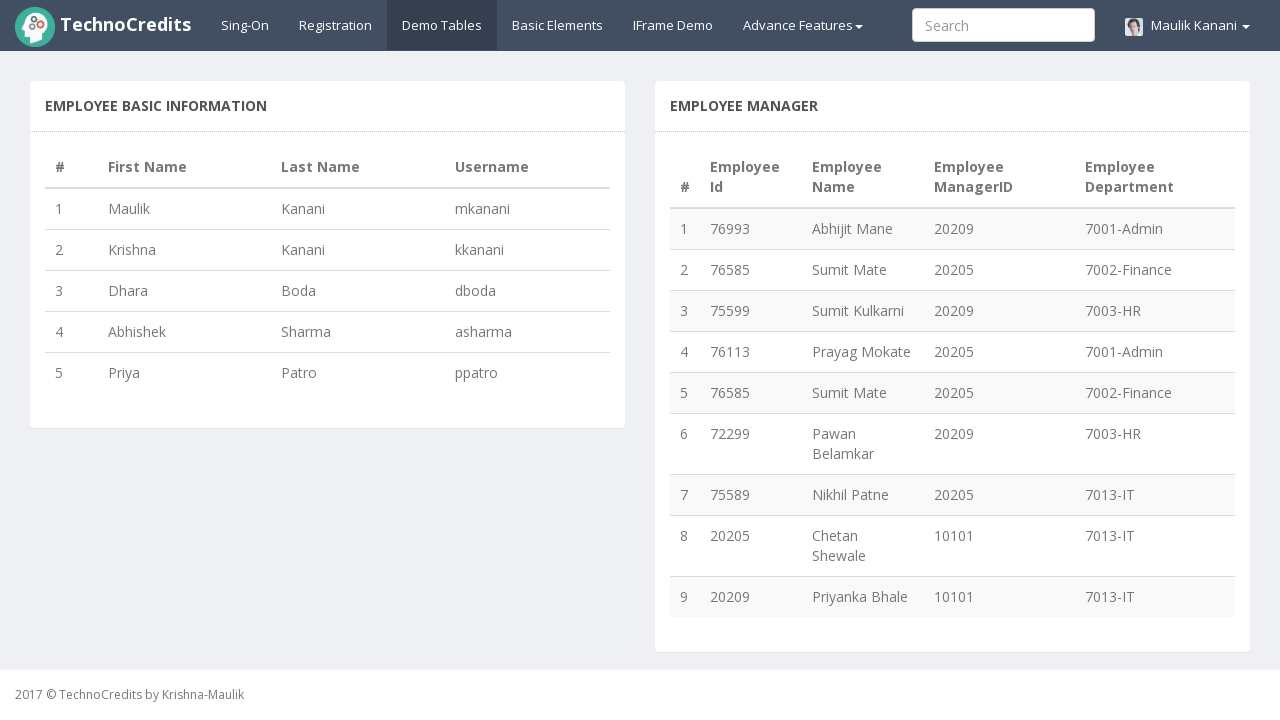

Extracted and printed text content from row 3 of Employee Basic Table
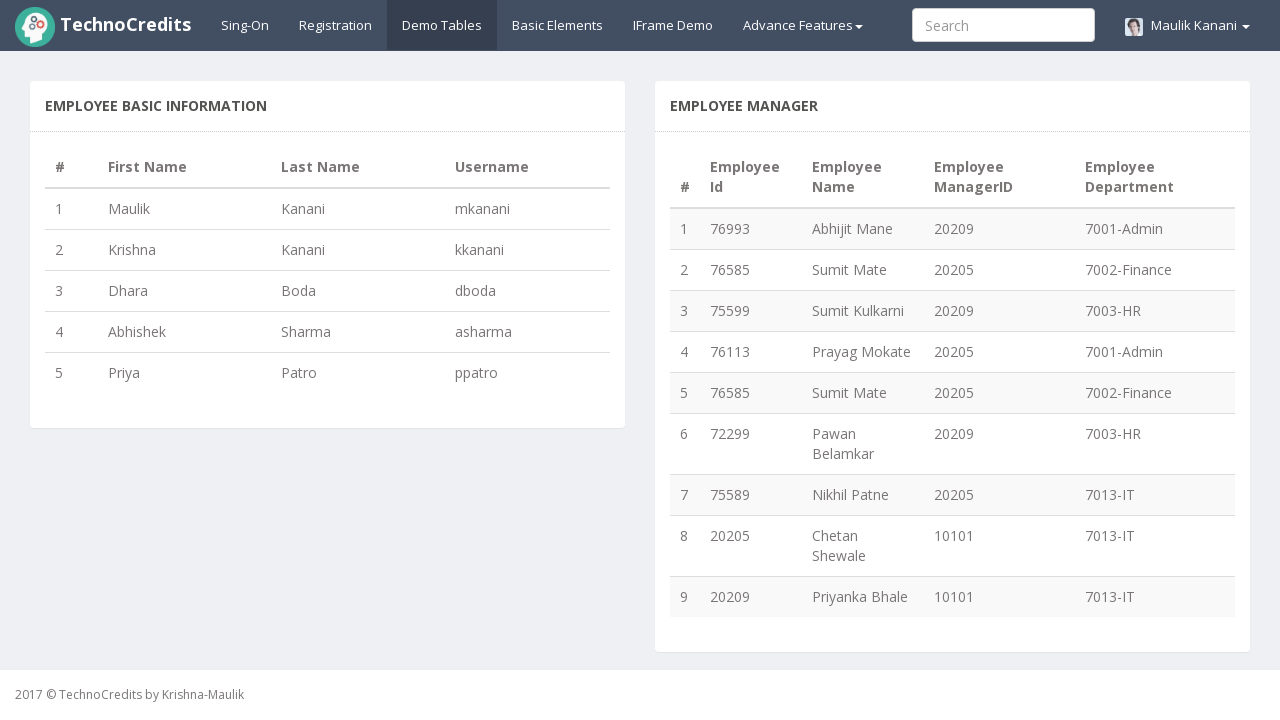

Extracted and printed text content from row 4 of Employee Basic Table
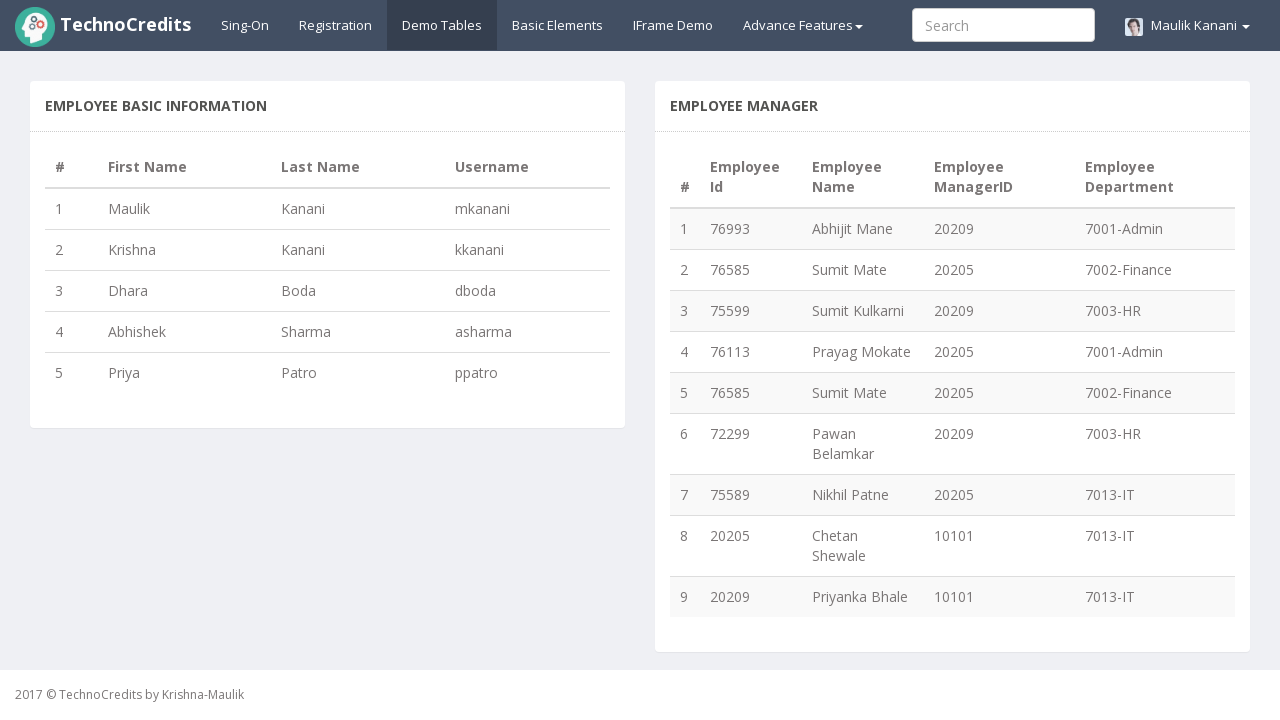

Extracted and printed text content from row 5 of Employee Basic Table
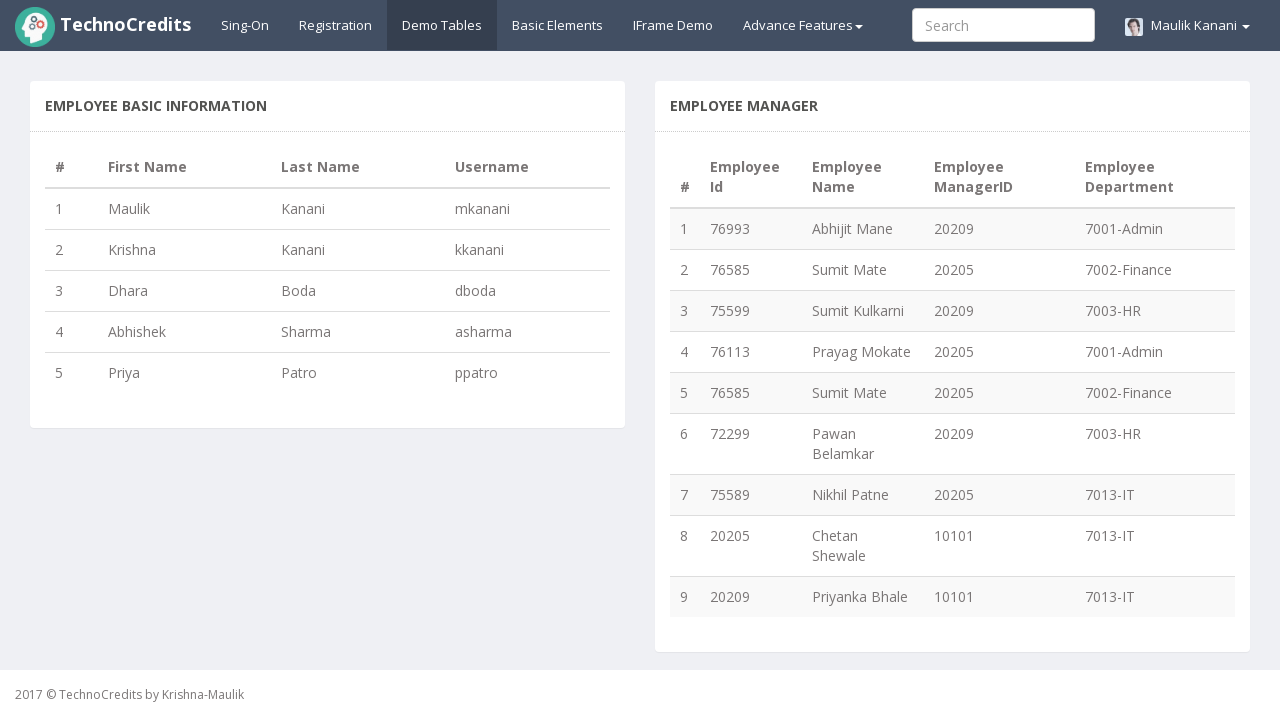

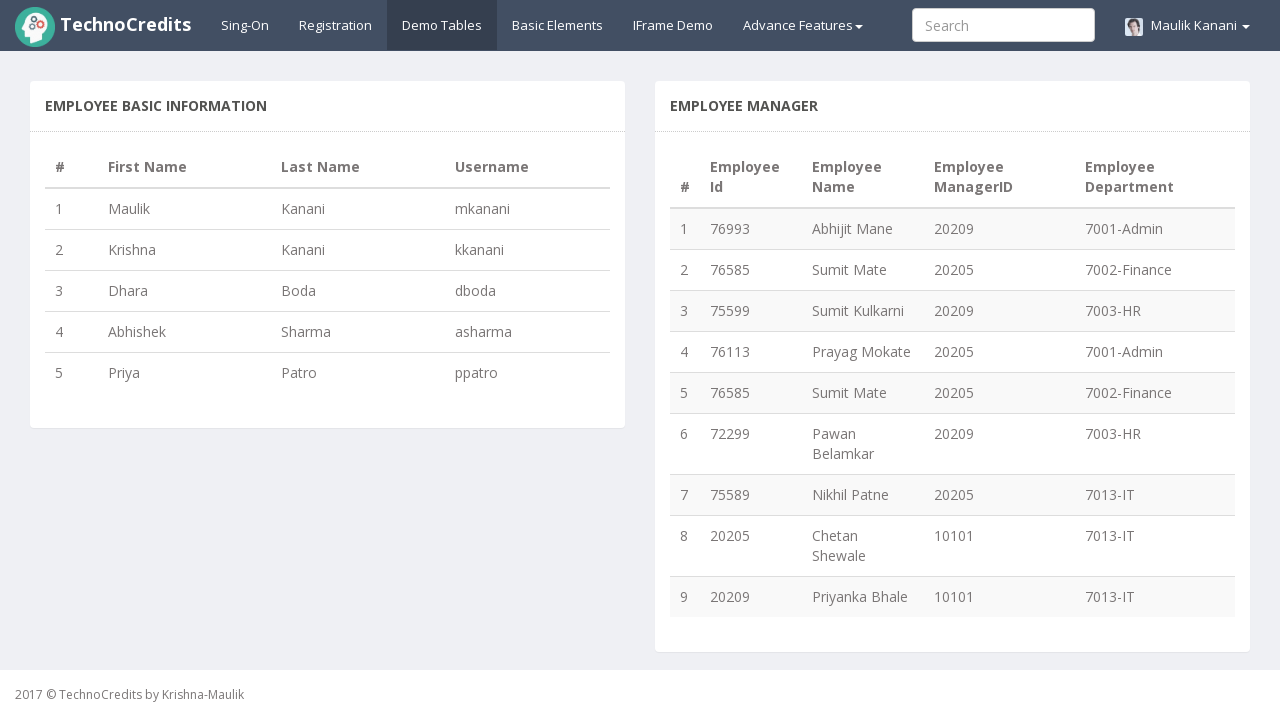